Tests injecting a custom anchor element into a webpage via JavaScript, scrolling to that element, and clicking it to open a new tab/window pointing to an alternate URL (linux.org.ru)

Starting URL: https://www.linux.org

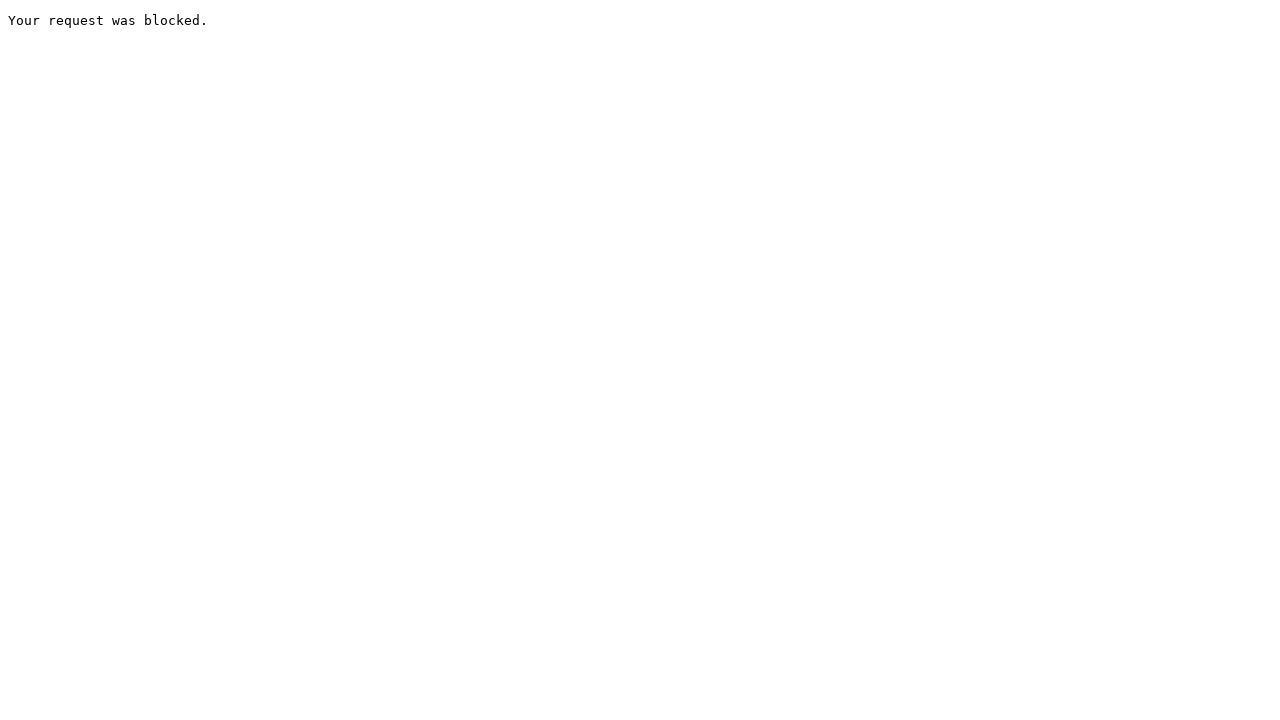

Waited for page to load (domcontentloaded)
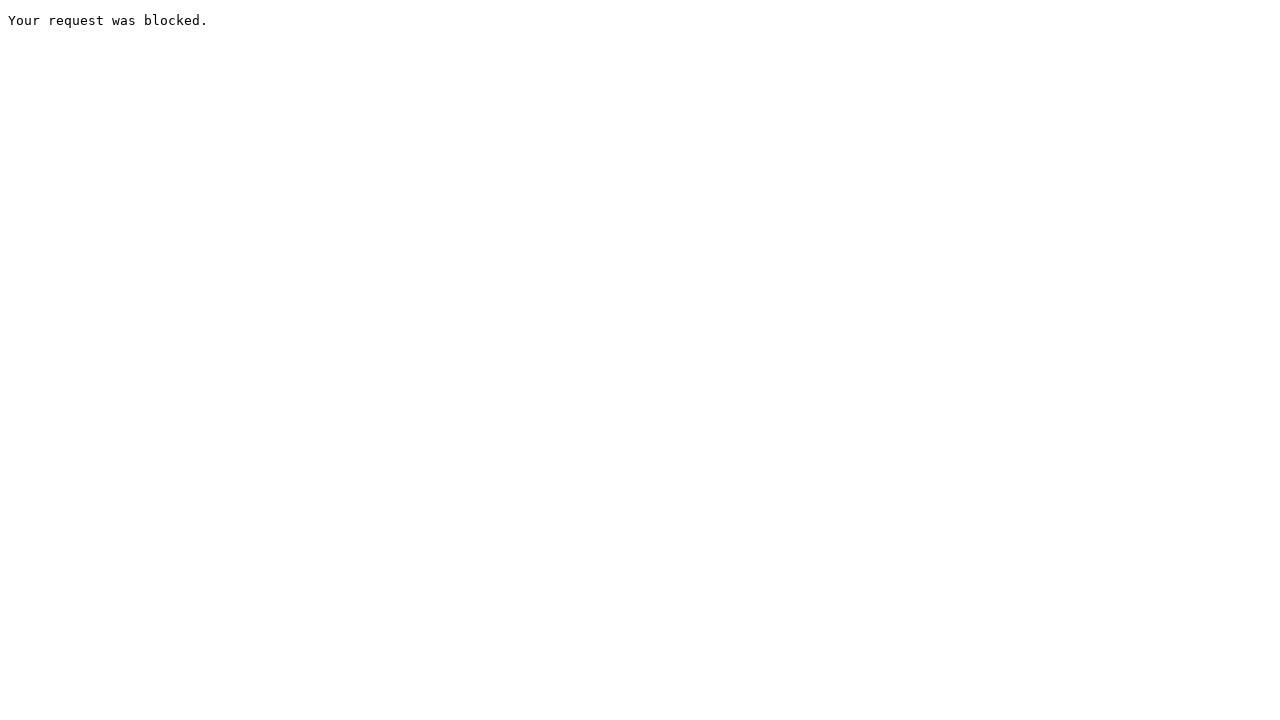

Injected custom anchor element with id 'Window_0' pointing to linux.org.ru
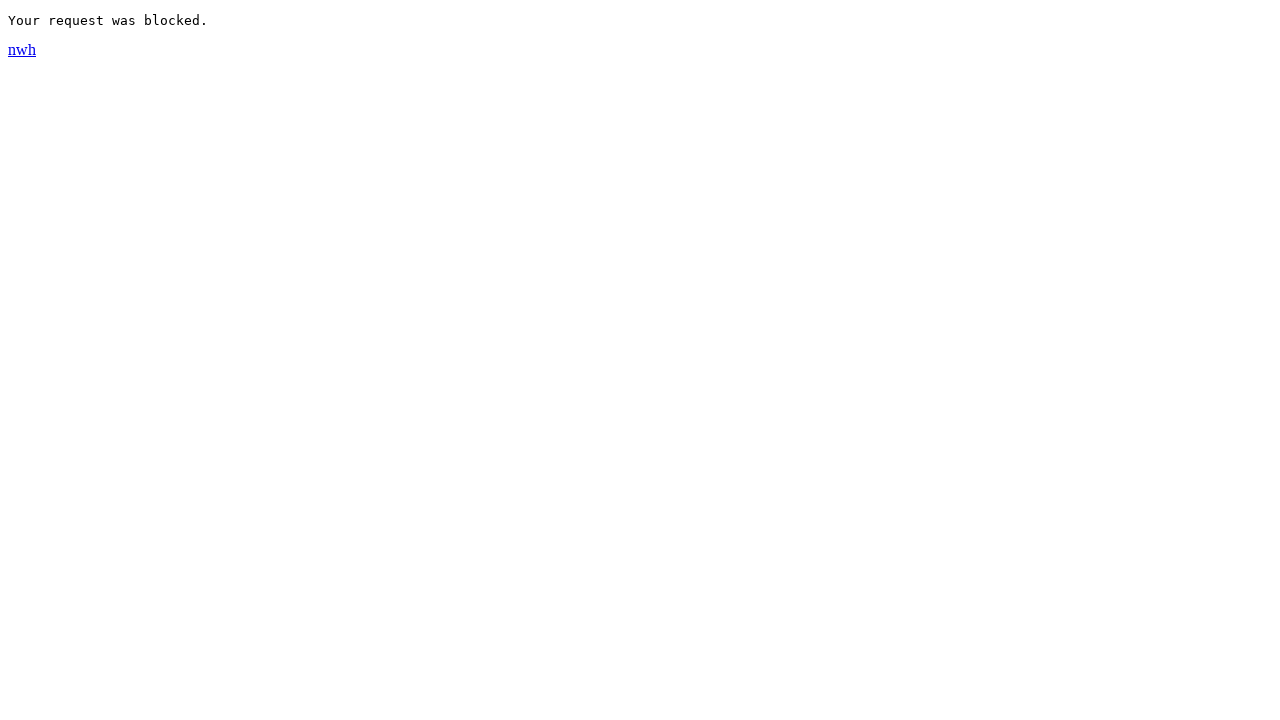

Injected anchor element appeared in DOM
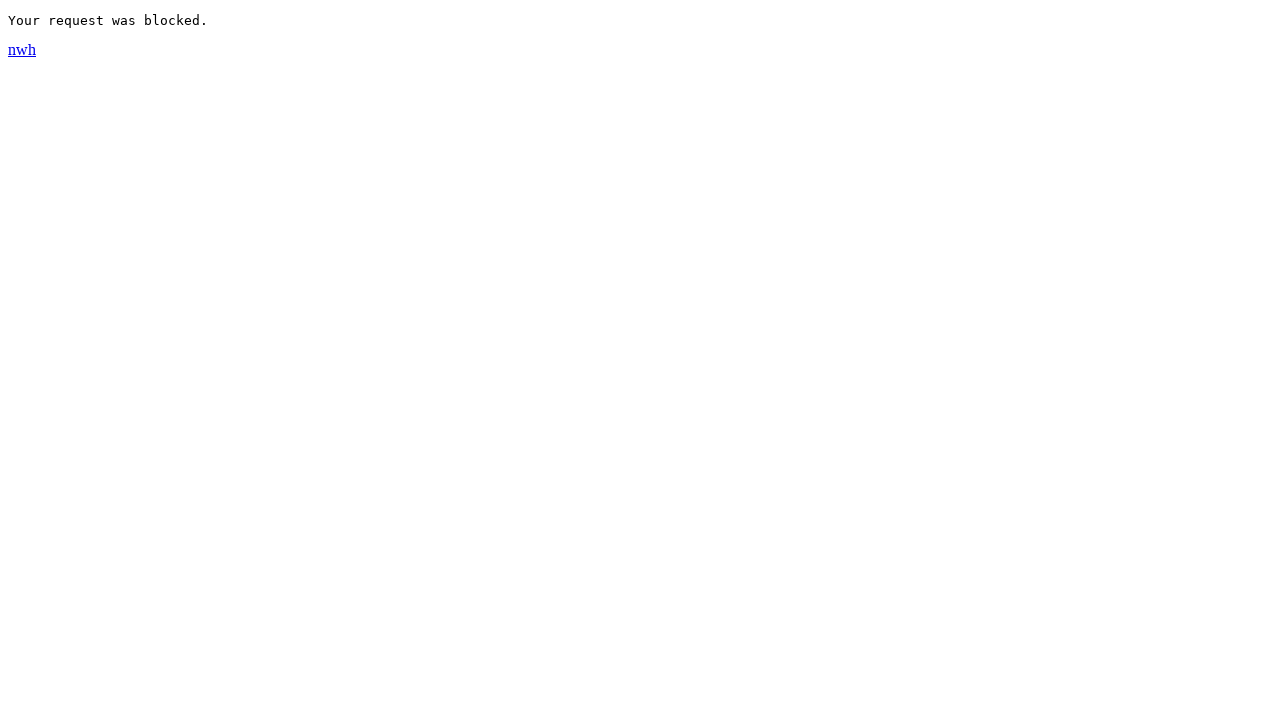

Scrolled injected anchor element into view
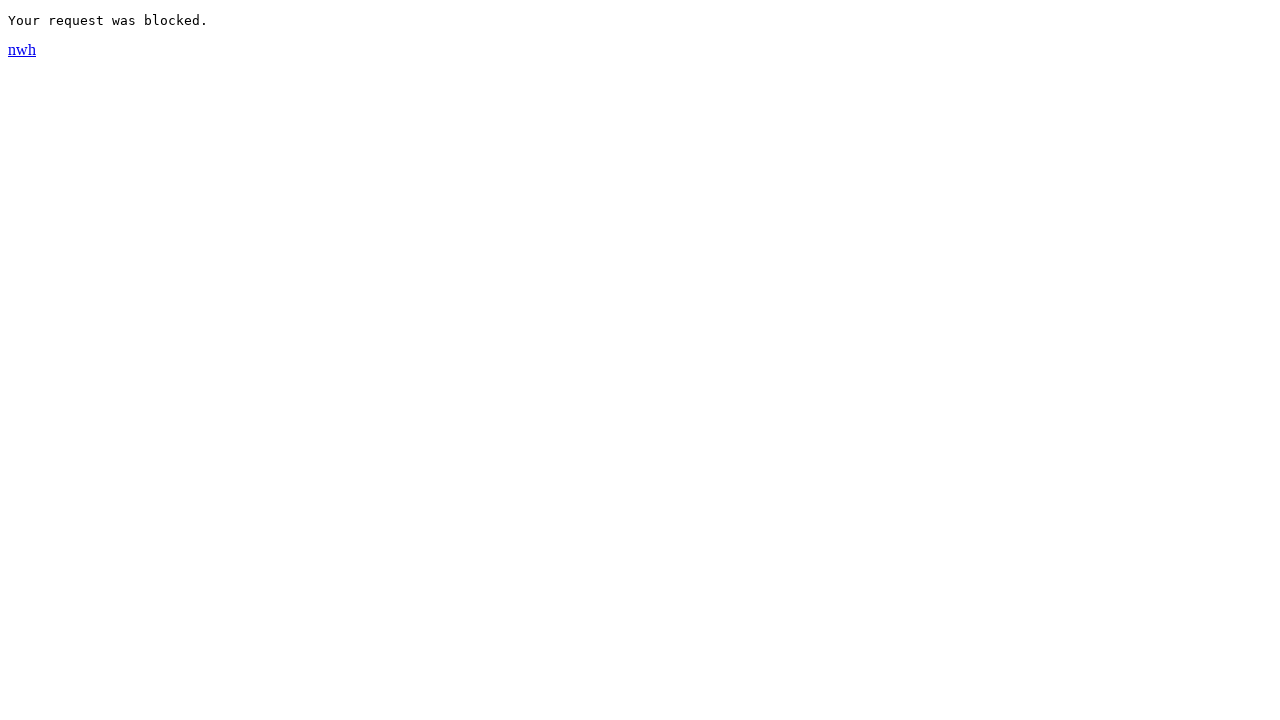

Clicked injected anchor element to open new tab with linux.org.ru at (640, 50) on #Window_0
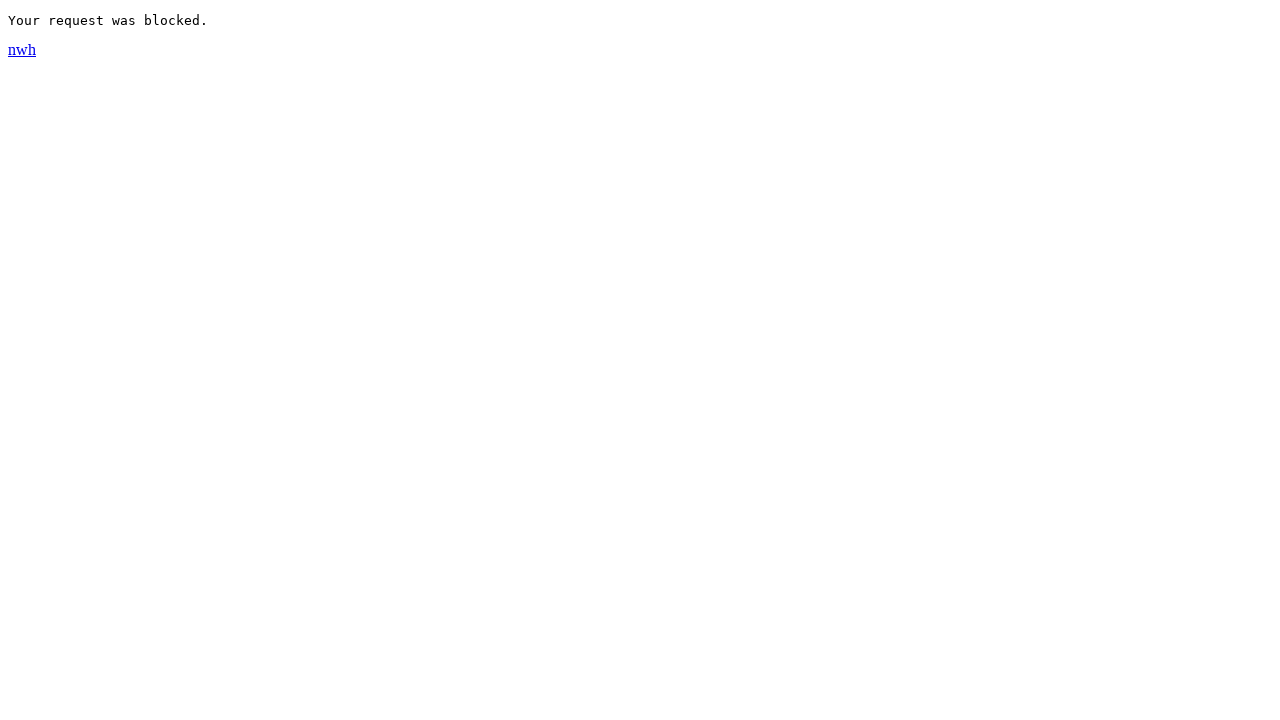

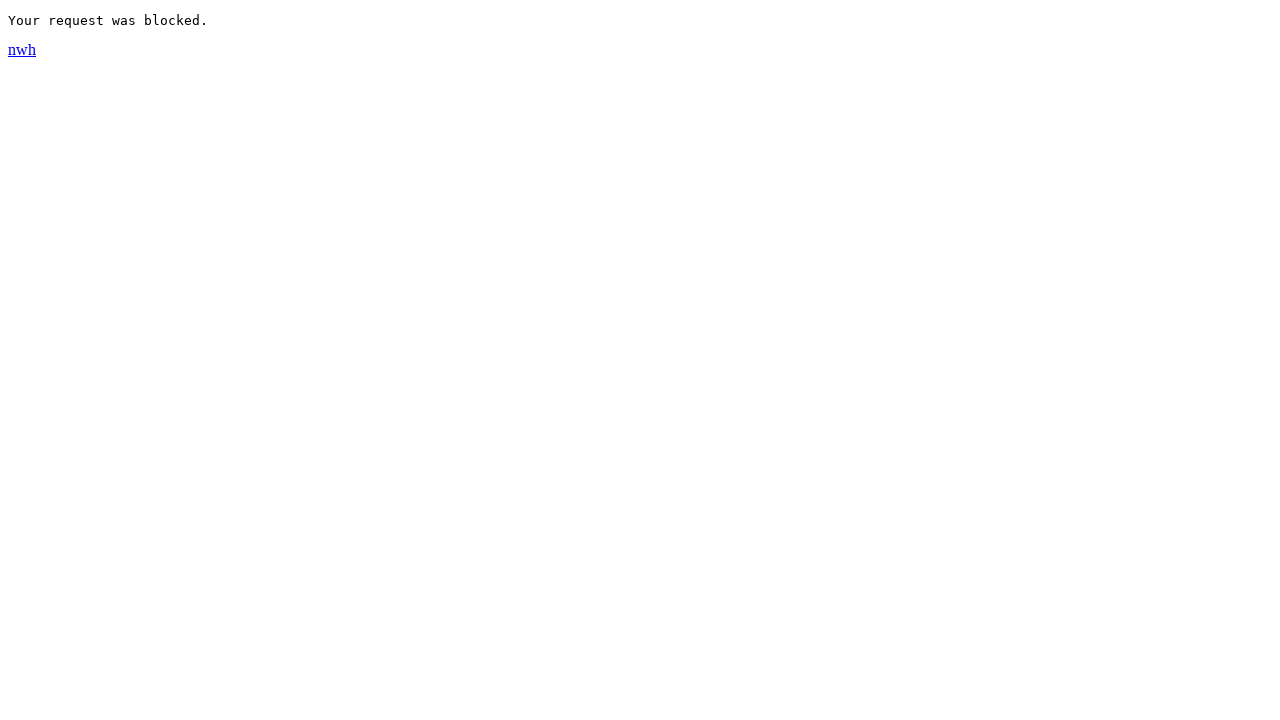